Fills a math form by entering a calculated value, checking a checkbox, selecting a radio button, and submitting the form

Starting URL: https://suninjuly.github.io/math.html

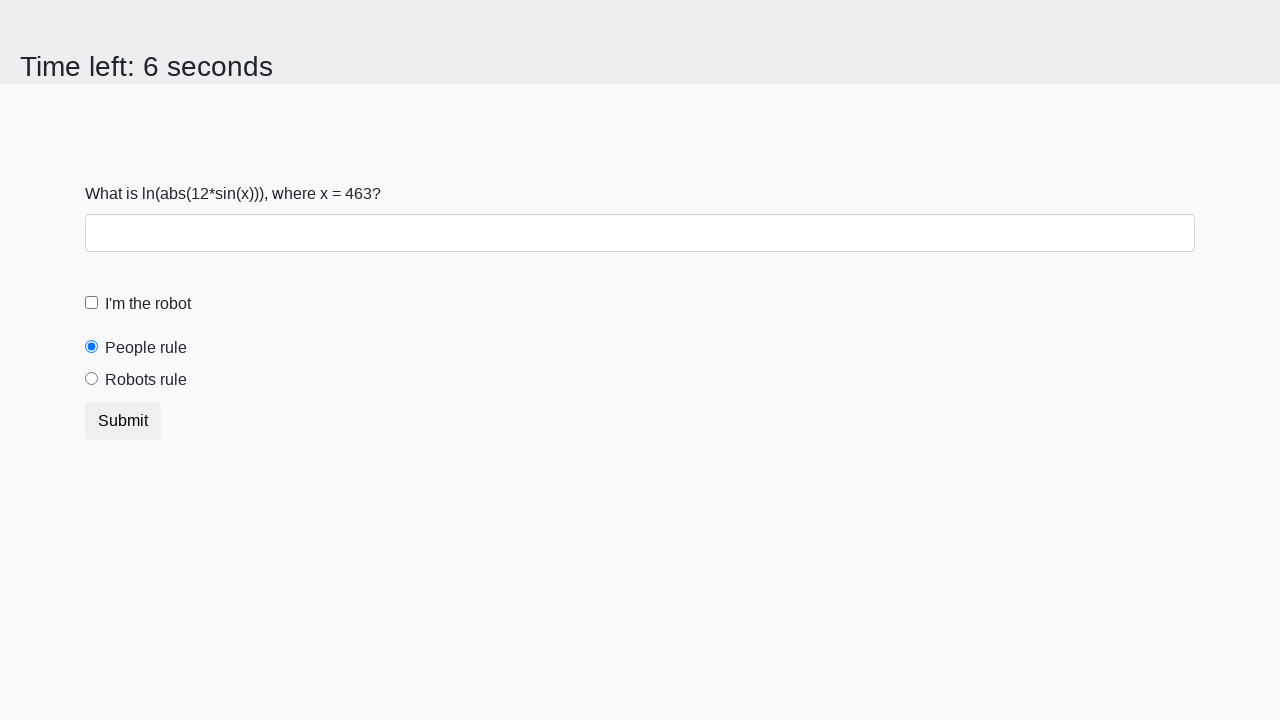

Filled answer field with calculated logarithm value on #answer
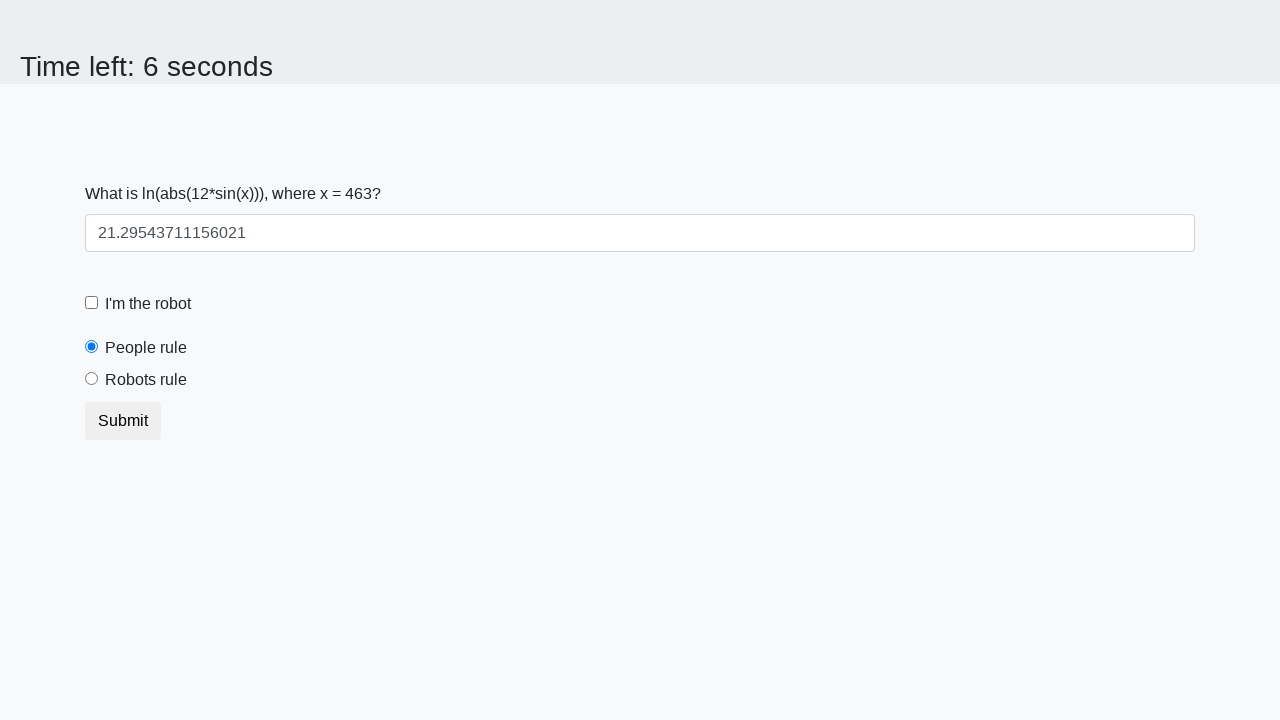

Clicked the robot checkbox at (92, 303) on #robotCheckbox
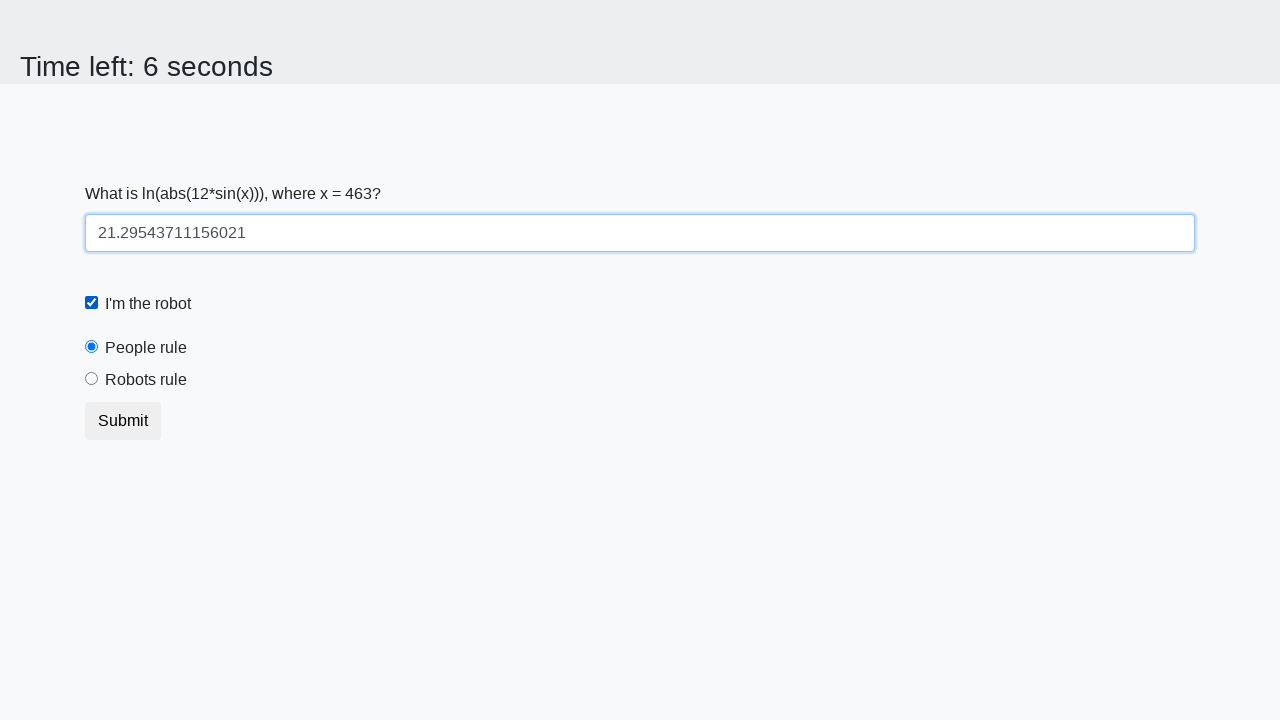

Clicked the robots rule radio button at (92, 379) on #robotsRule
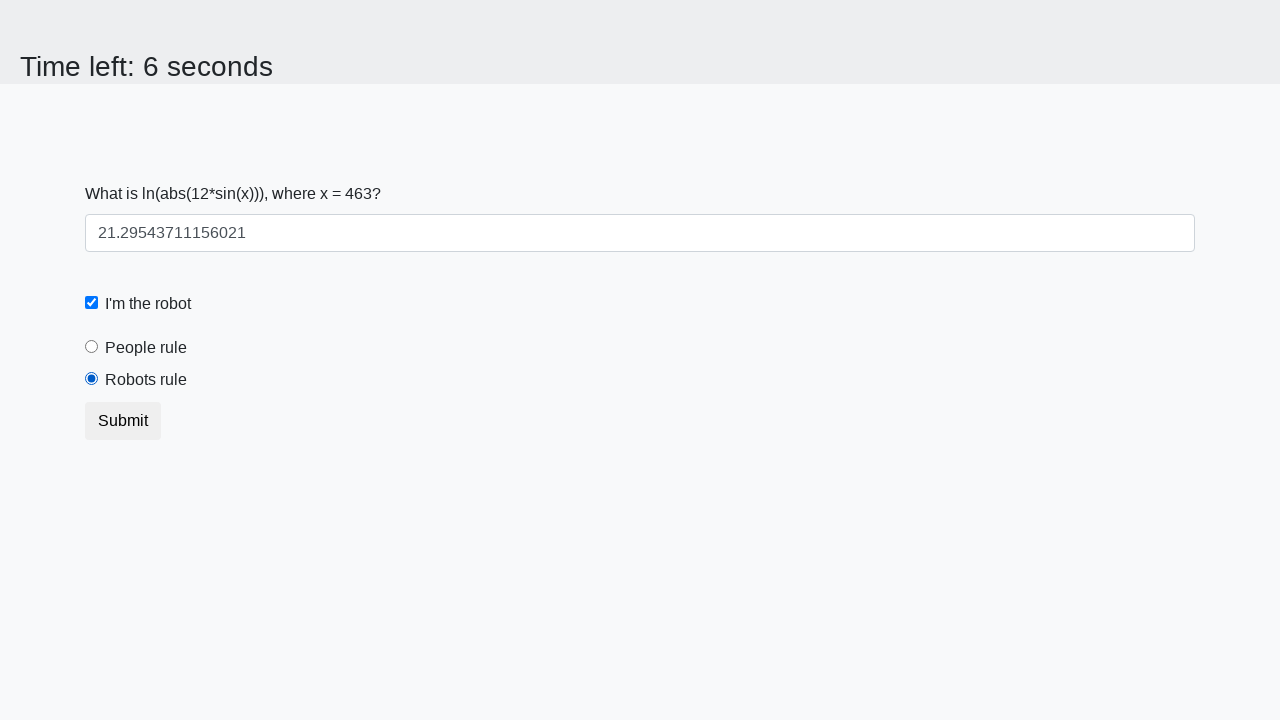

Clicked submit button to submit the form at (123, 421) on button.btn
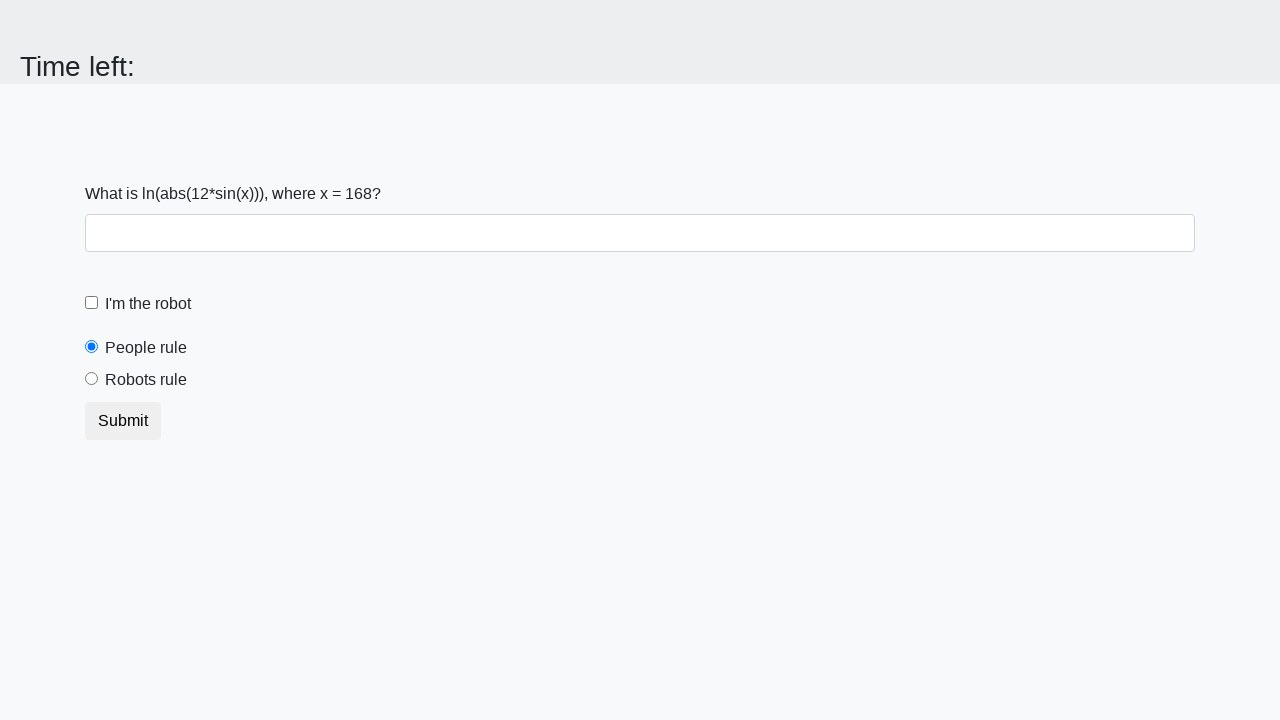

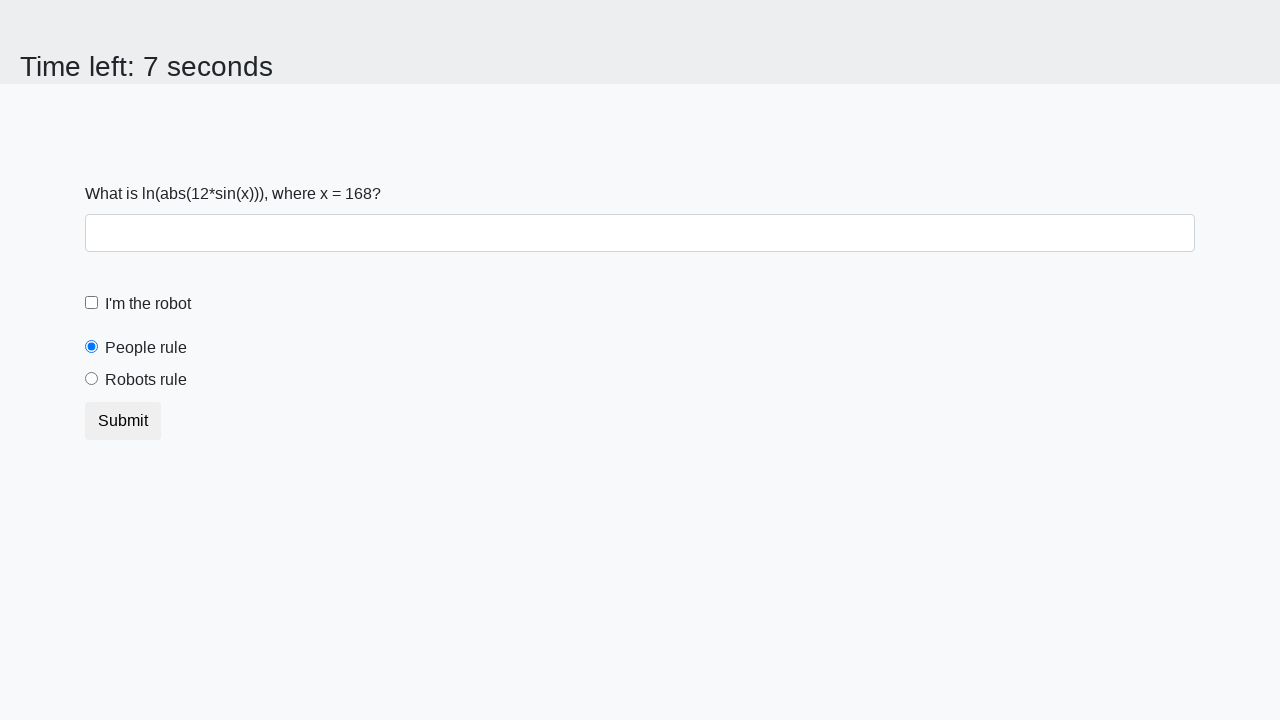